Simple test that navigates to the Platzi homepage and verifies the page loads

Starting URL: https://www.platzi.com

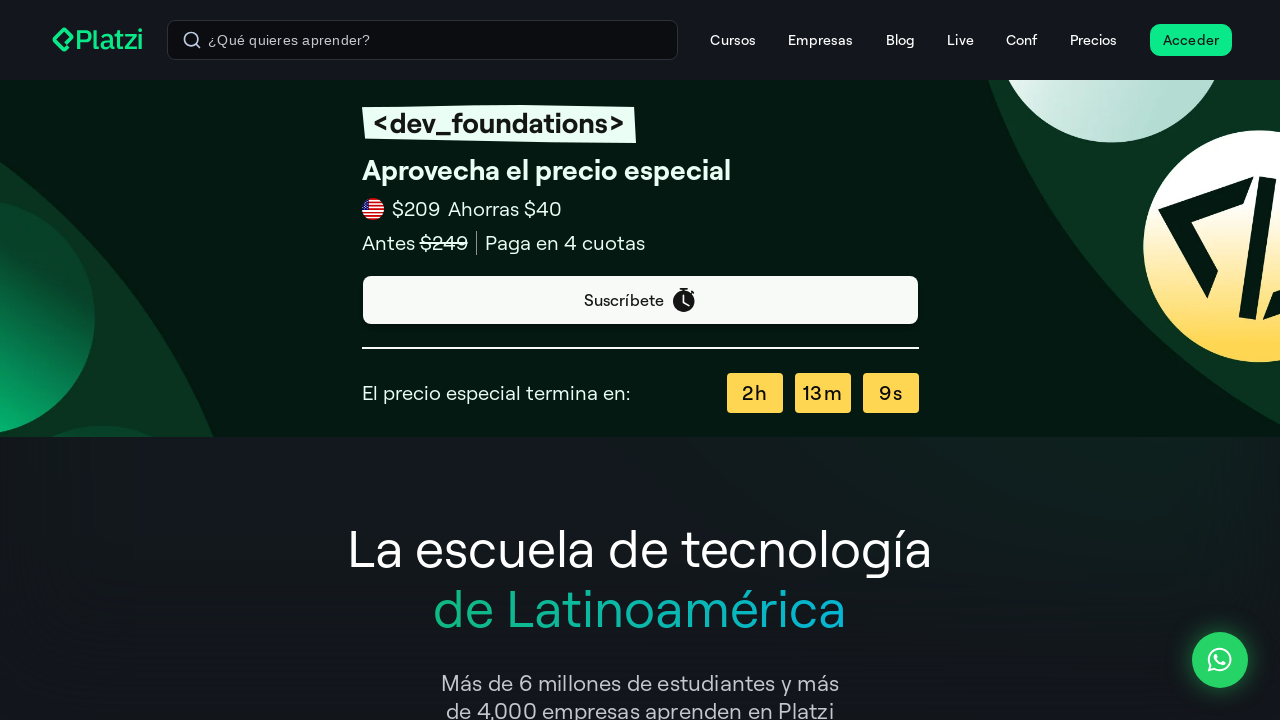

Waited for page DOM to finish loading
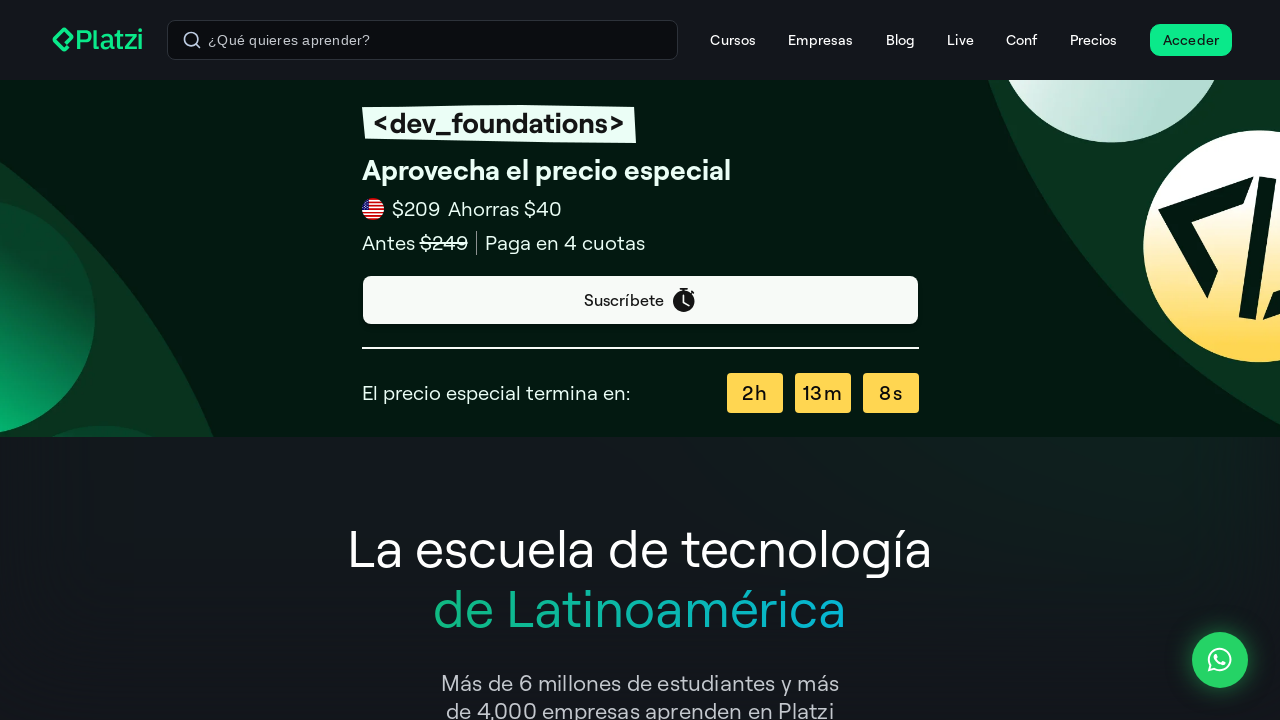

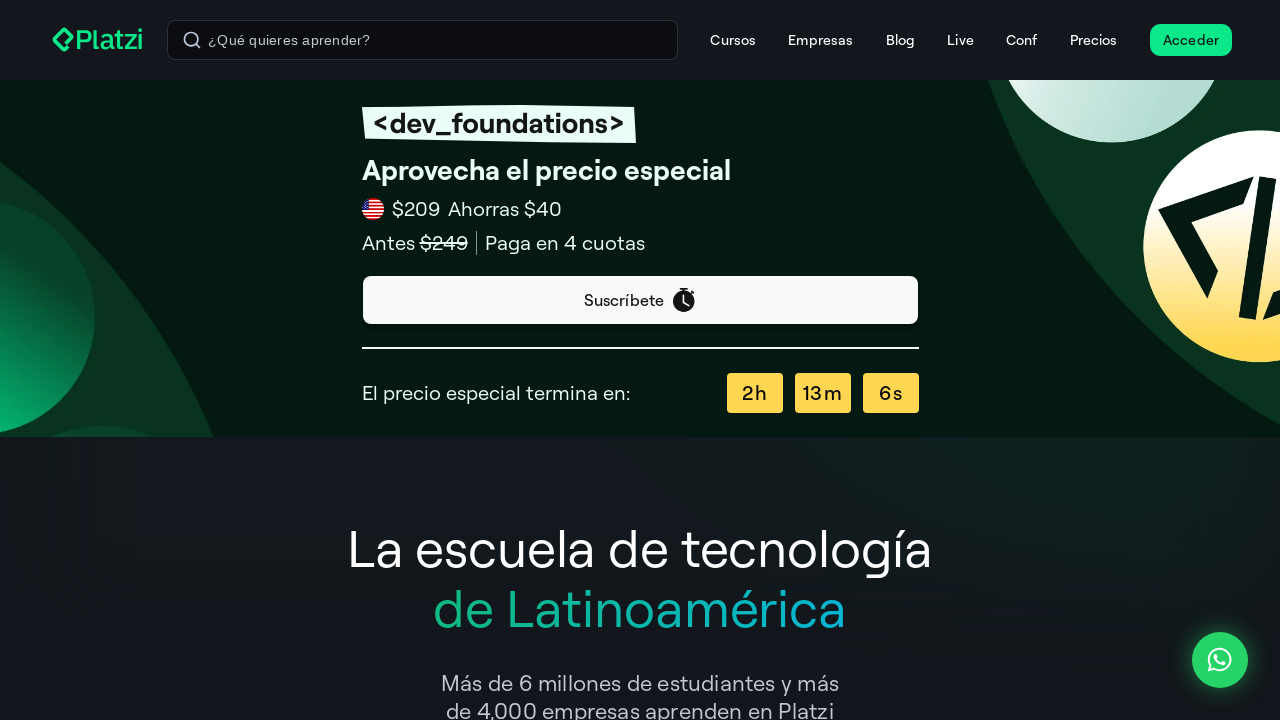